Tests click mouse action on the second hover element image

Starting URL: https://the-internet.herokuapp.com/hovers

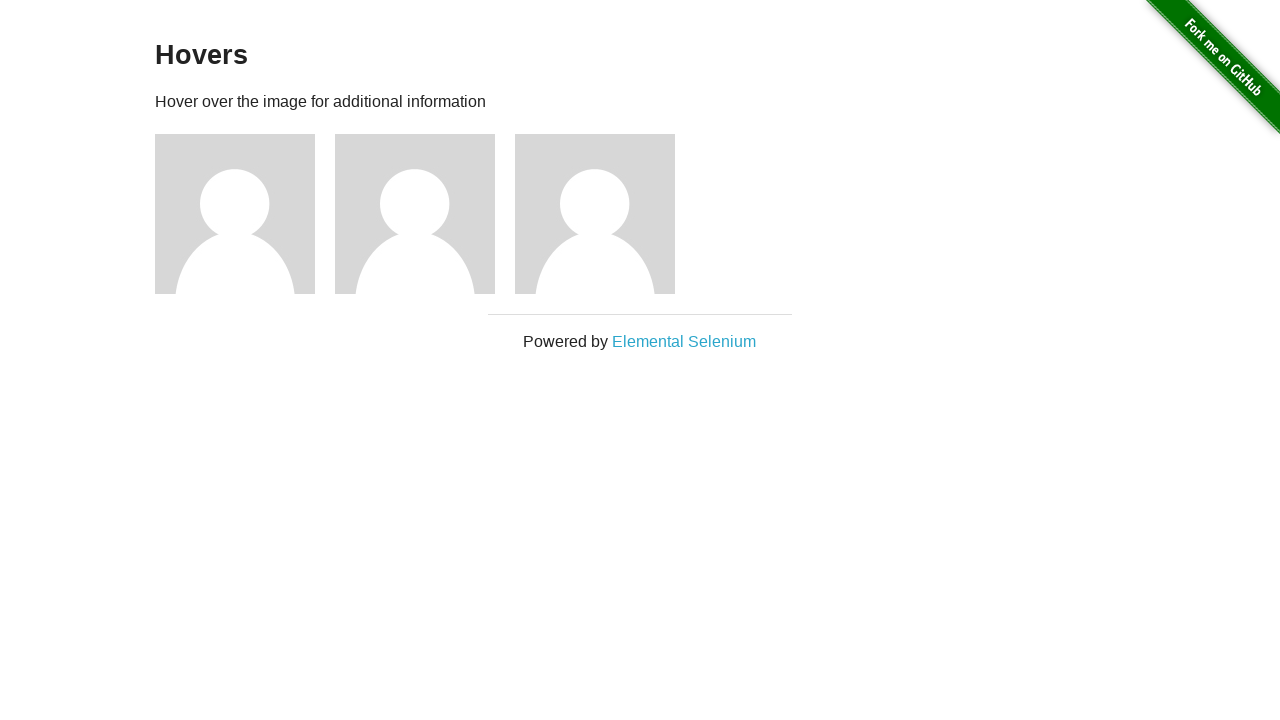

Located the second hover element image
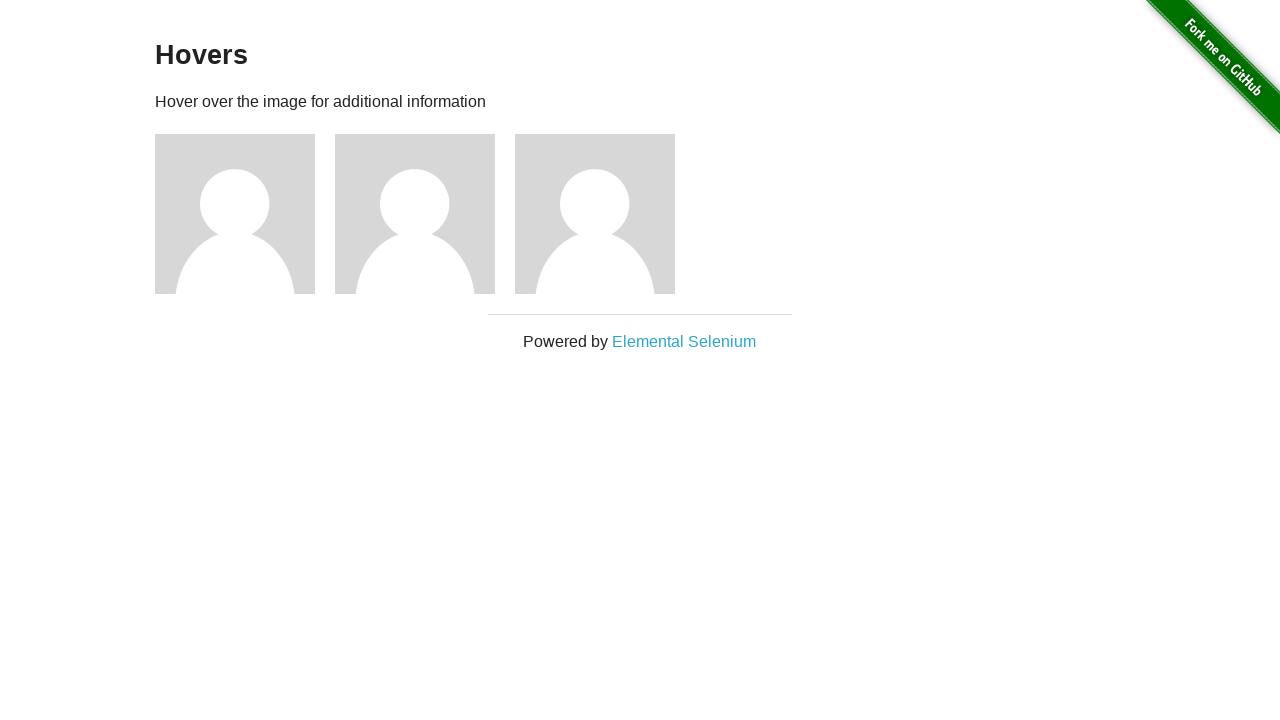

Clicked on the second hover element image at (415, 214) on xpath=//div[@class='example']/div[2]/img
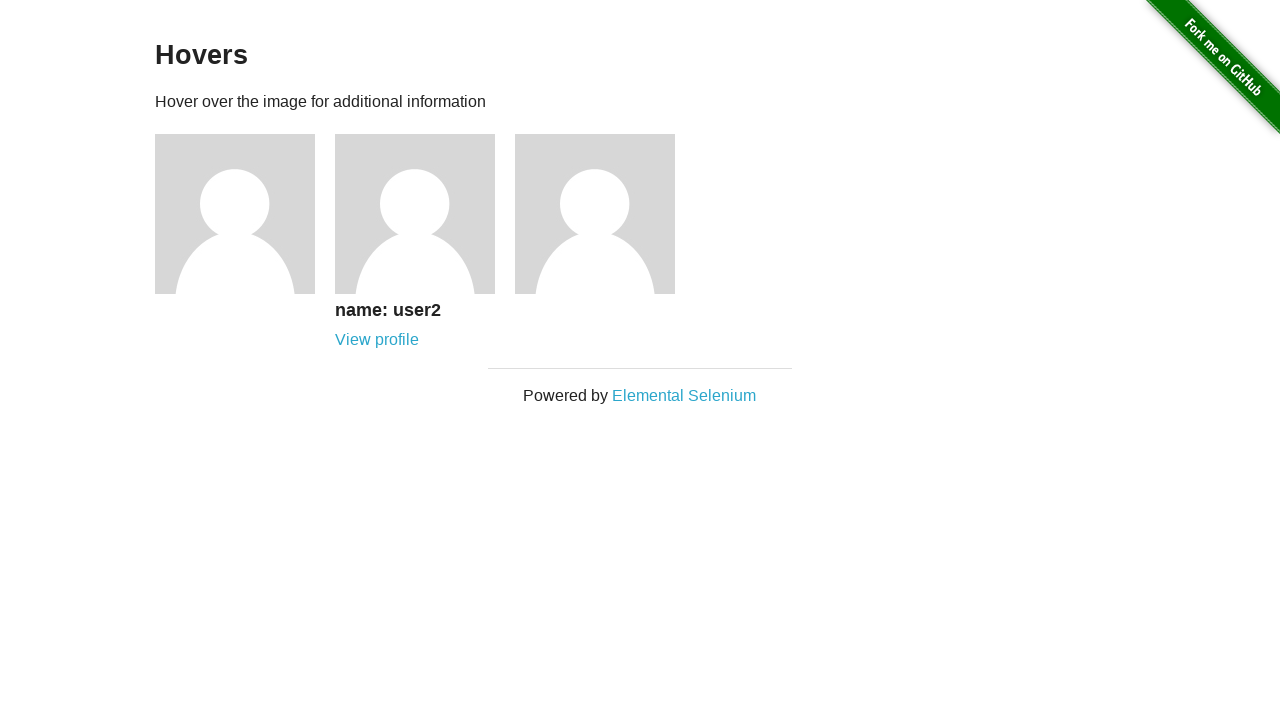

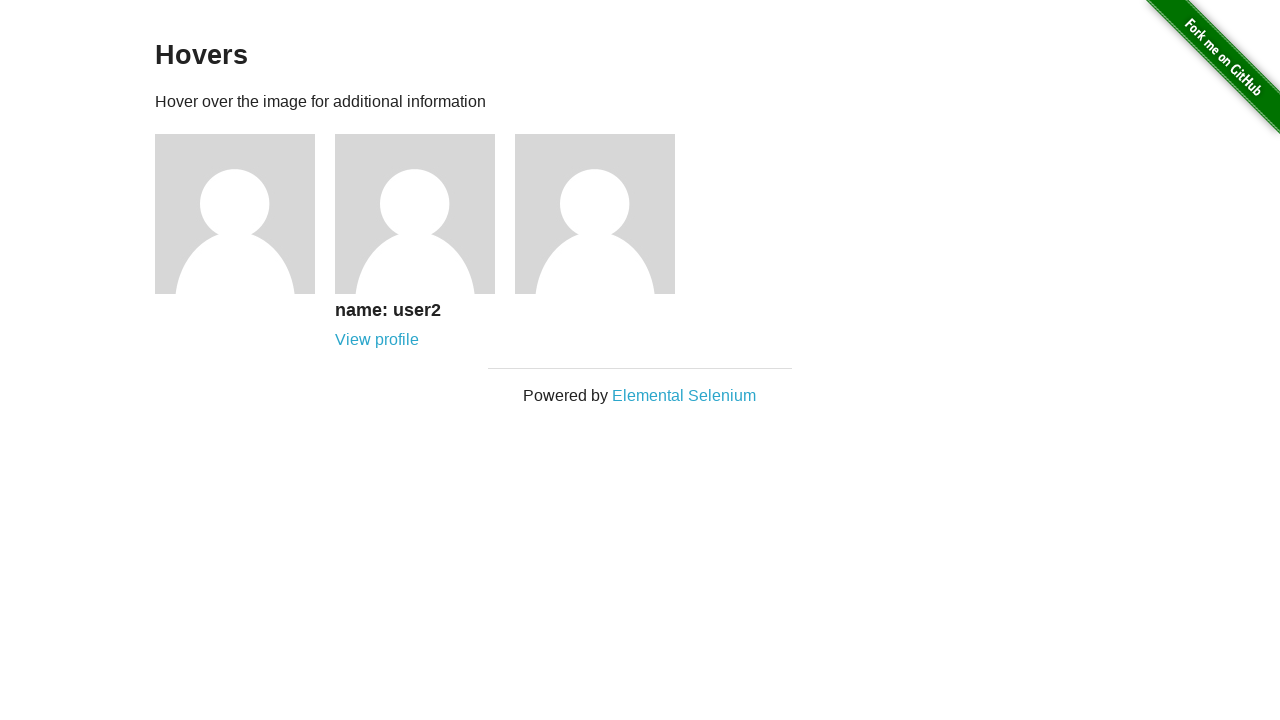